Tests double-click functionality by scrolling to and double-clicking a button, then verifying the result text appears.

Starting URL: https://automationfc.github.io/basic-form/index.html

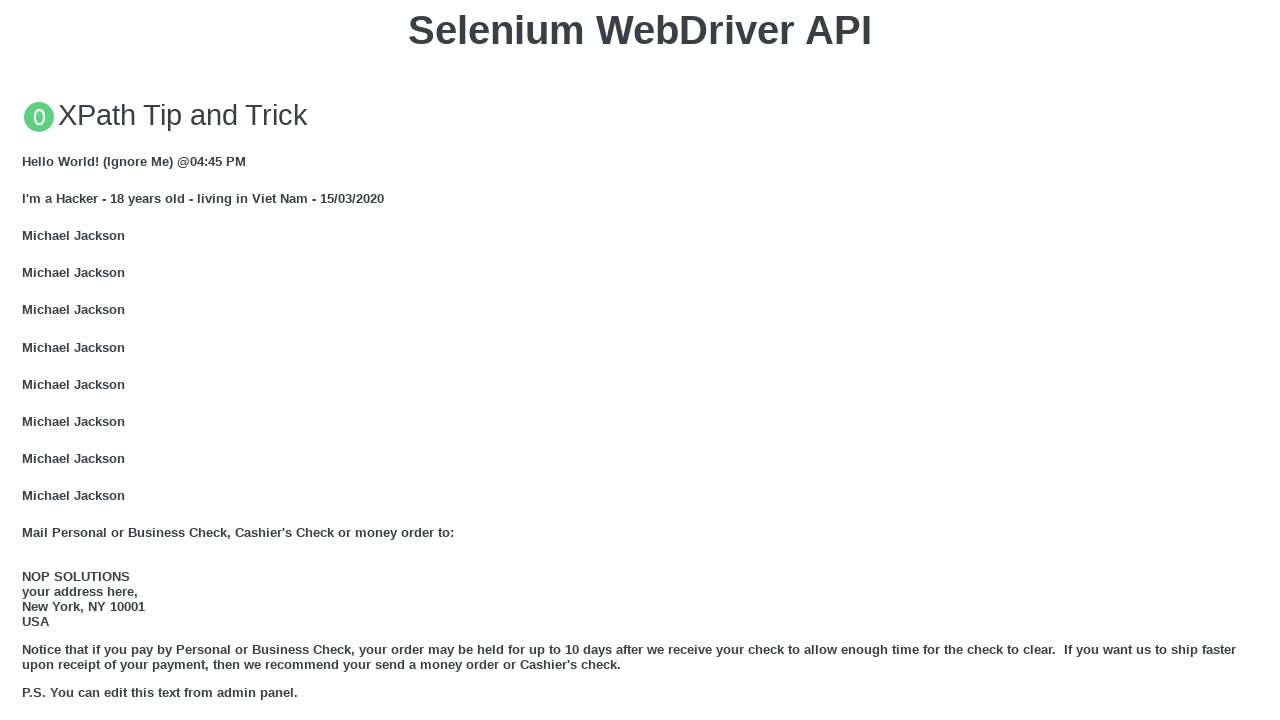

Located double-click button element
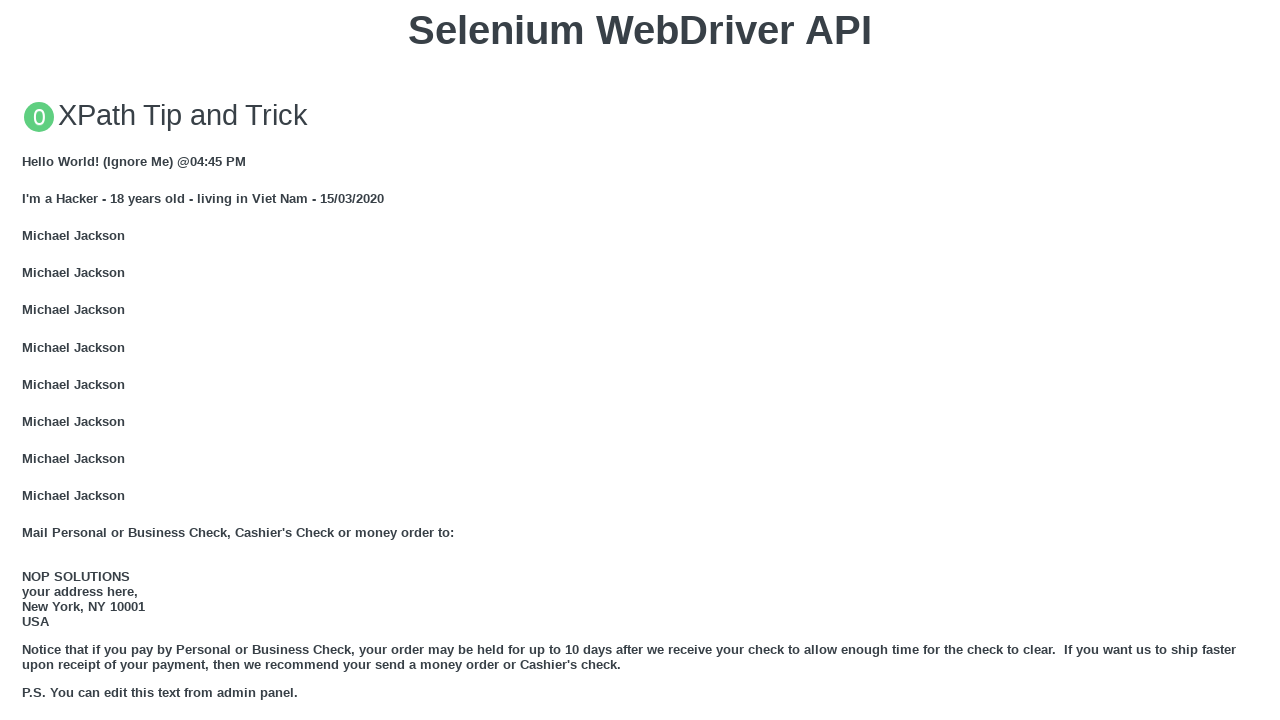

Scrolled to double-click button
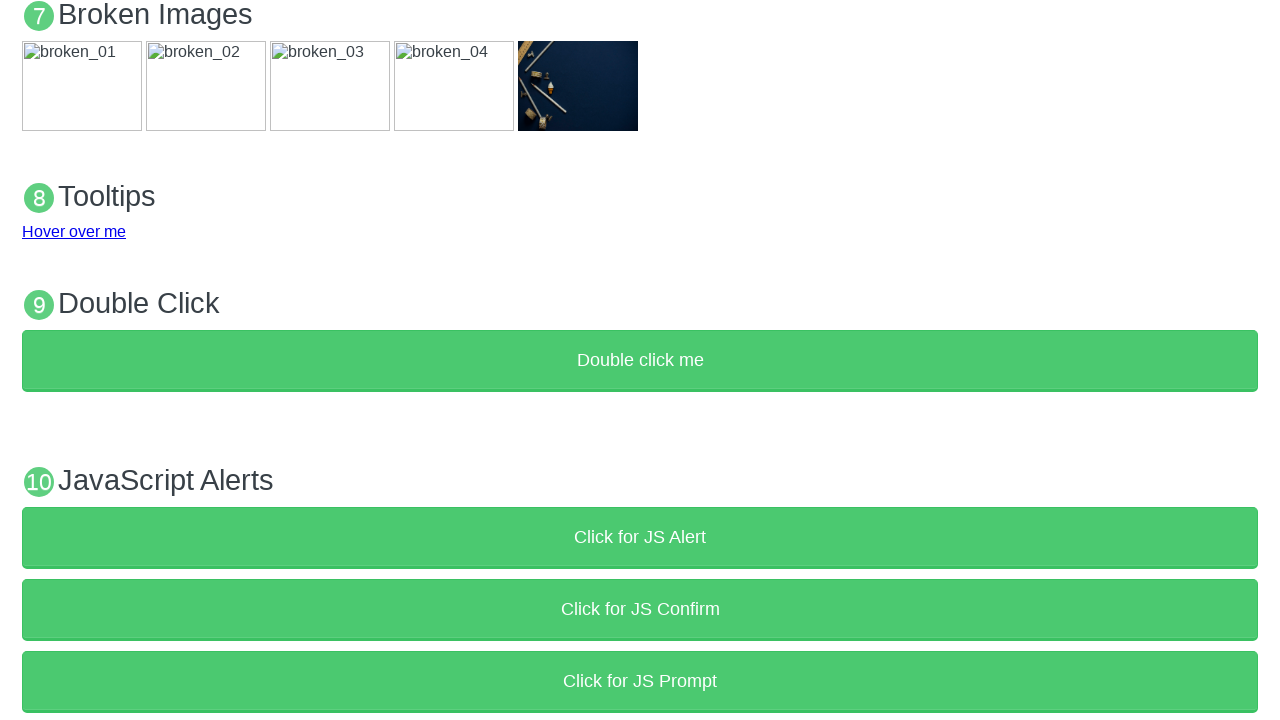

Double-clicked the button at (640, 361) on button[ondblclick="doubleClickMe()"]
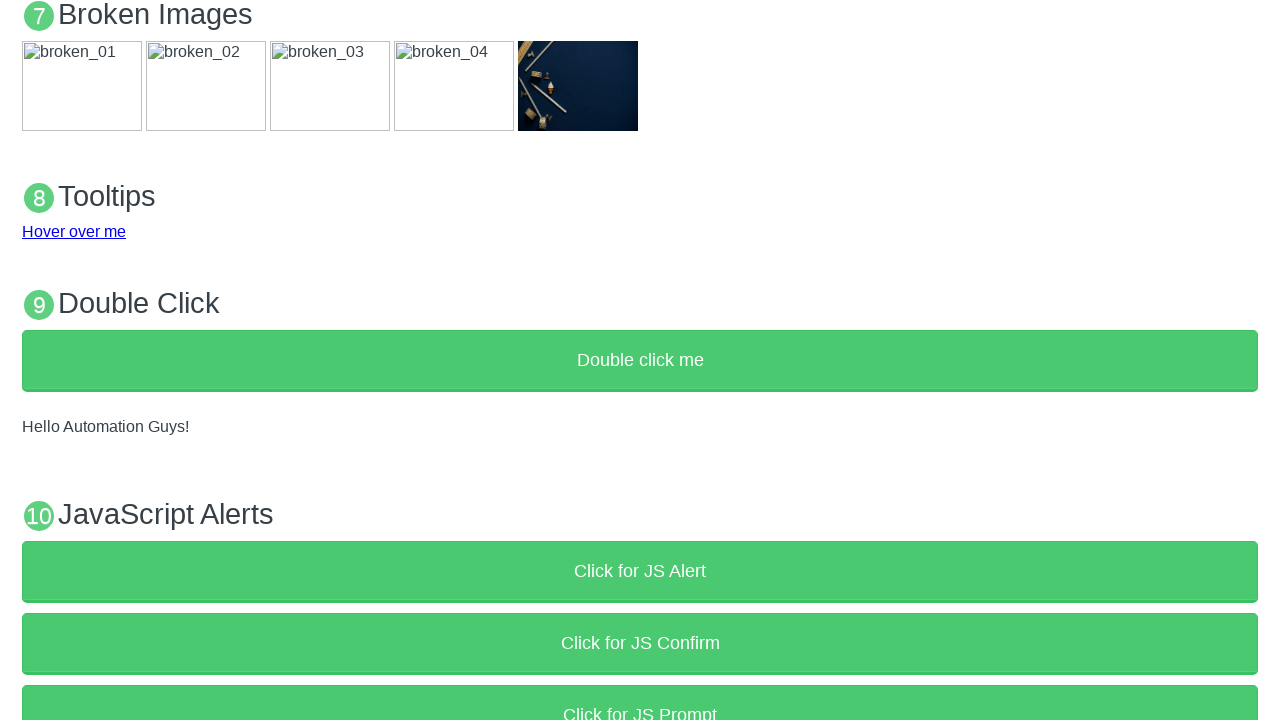

Result text element loaded
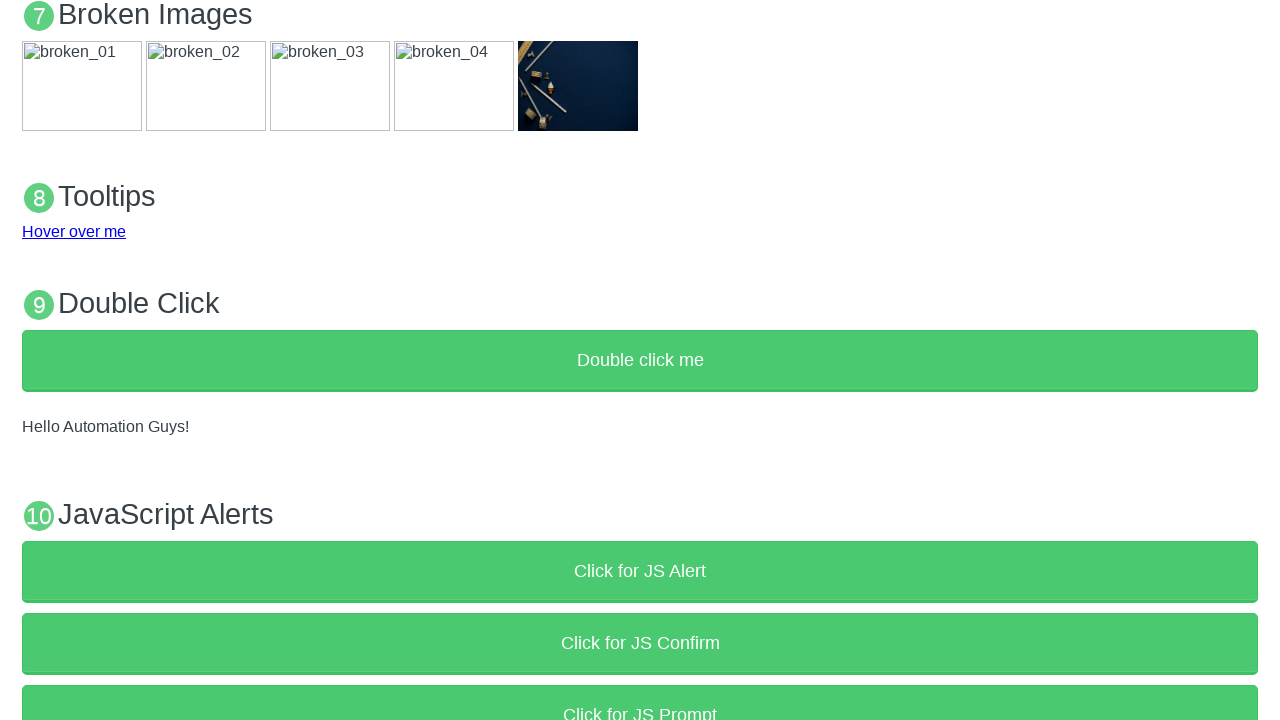

Verified result text displays 'Hello Automation Guys!'
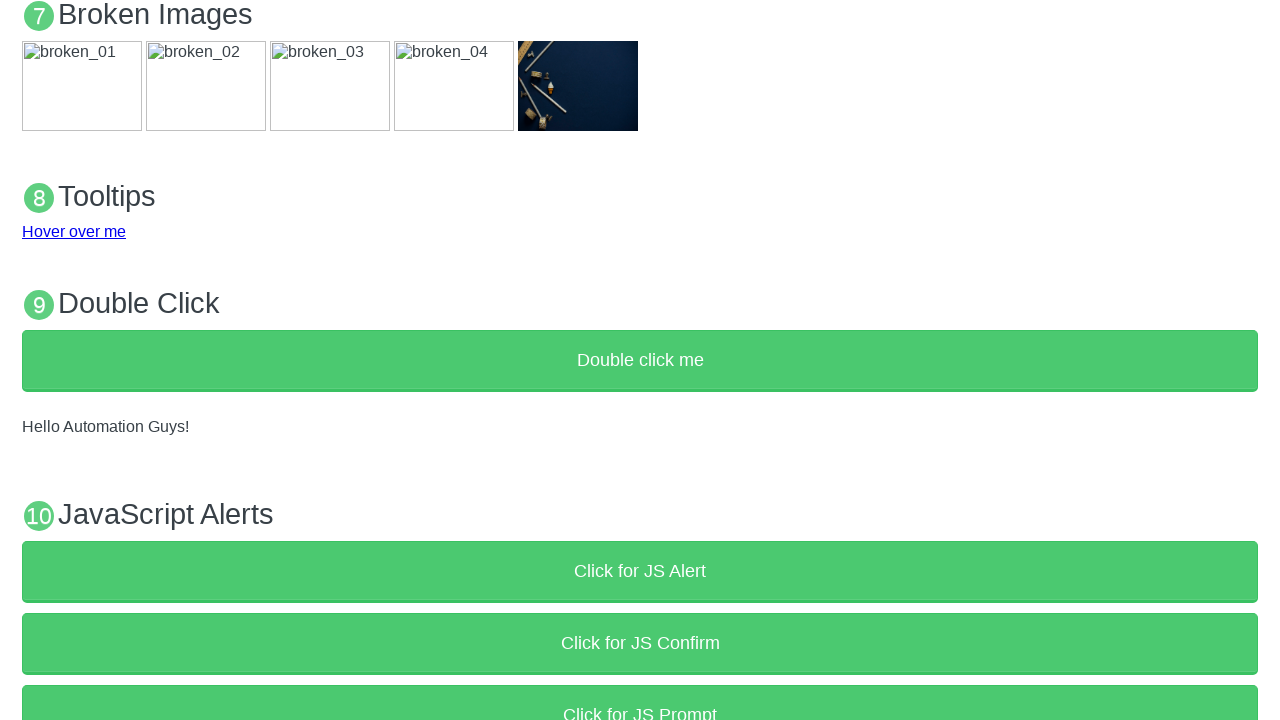

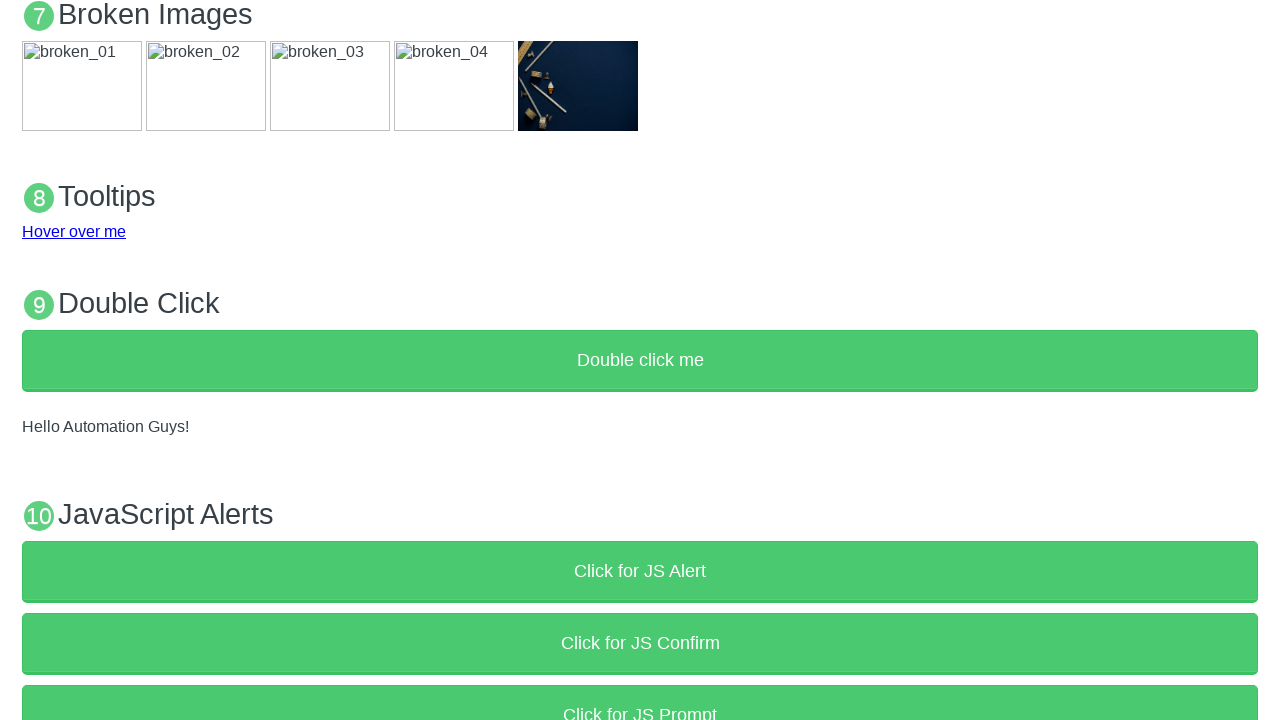